Tests checkbox functionality by navigating to a checkboxes page and clicking on the first checkbox to toggle its state

Starting URL: https://the-internet.herokuapp.com/checkboxes

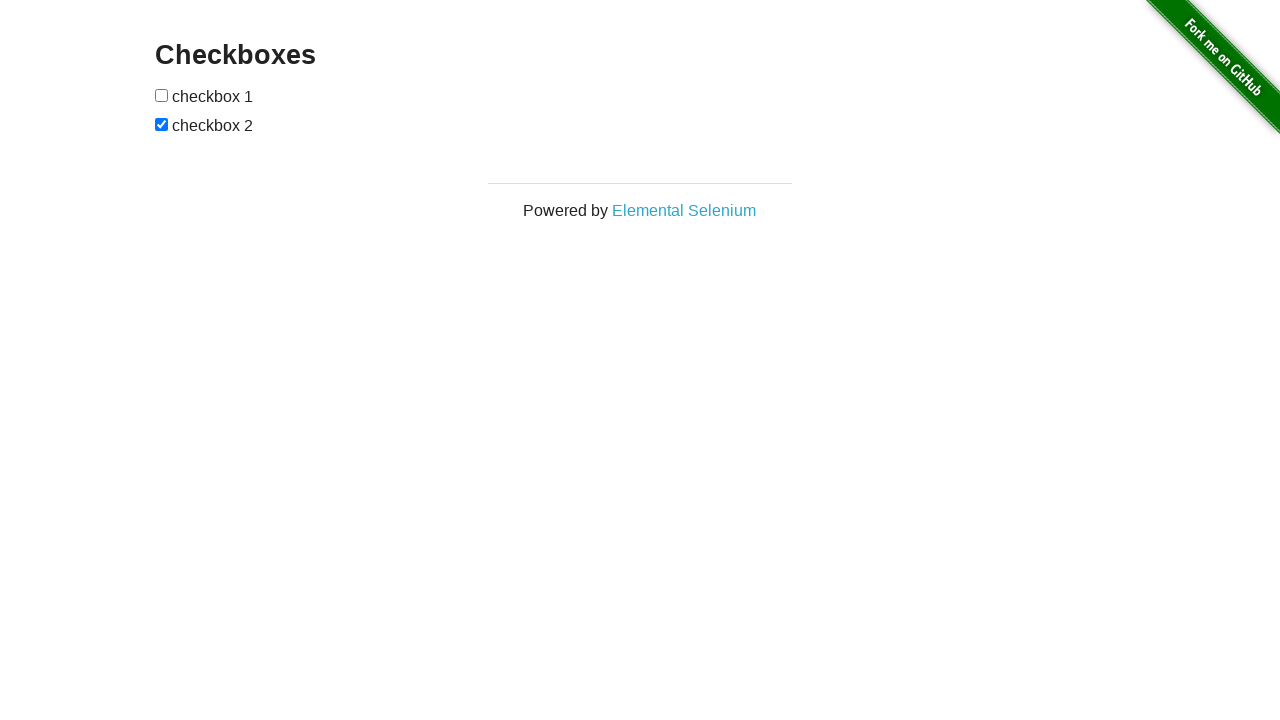

Navigated to checkboxes page
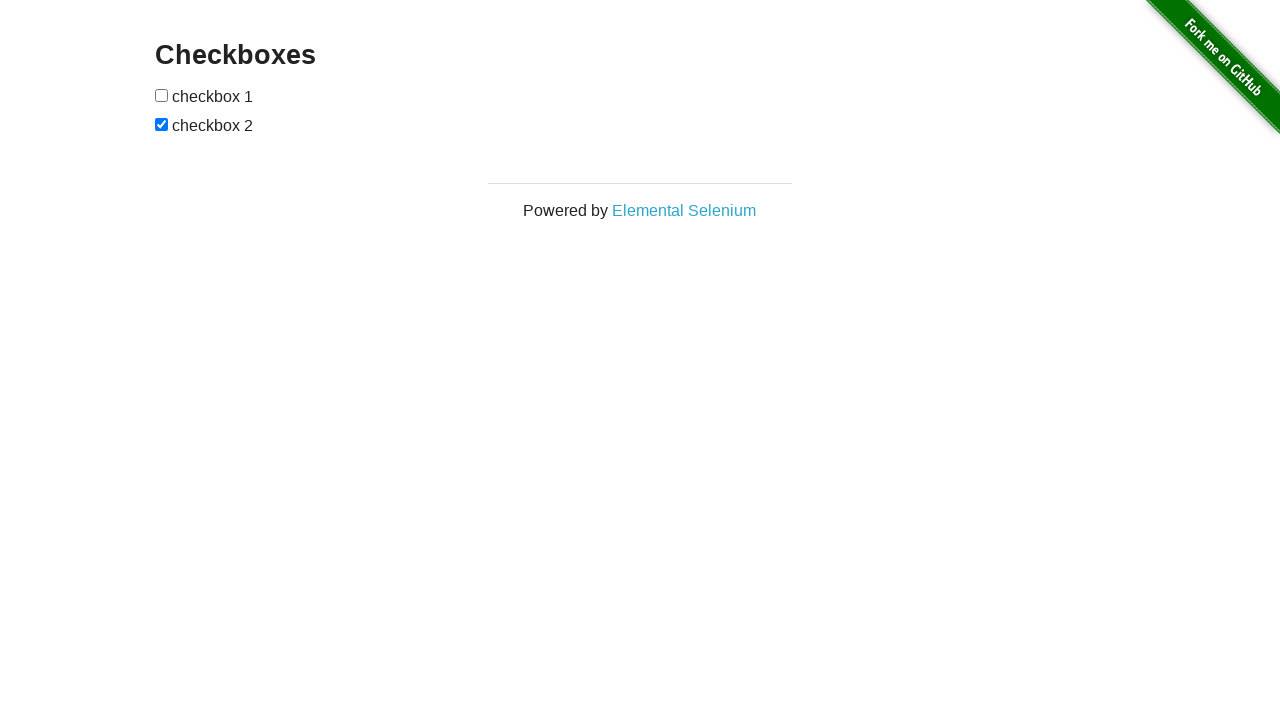

Clicked on the first checkbox to toggle its state at (162, 95) on input[type='checkbox']:first-of-type
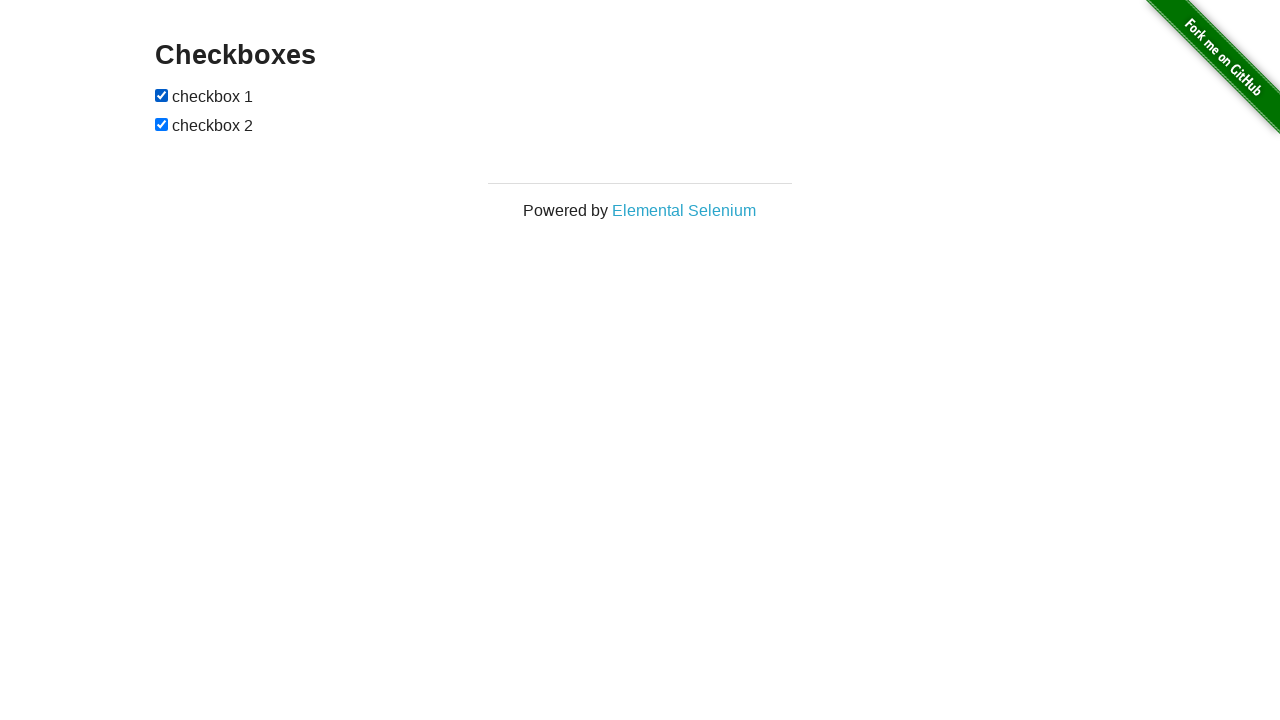

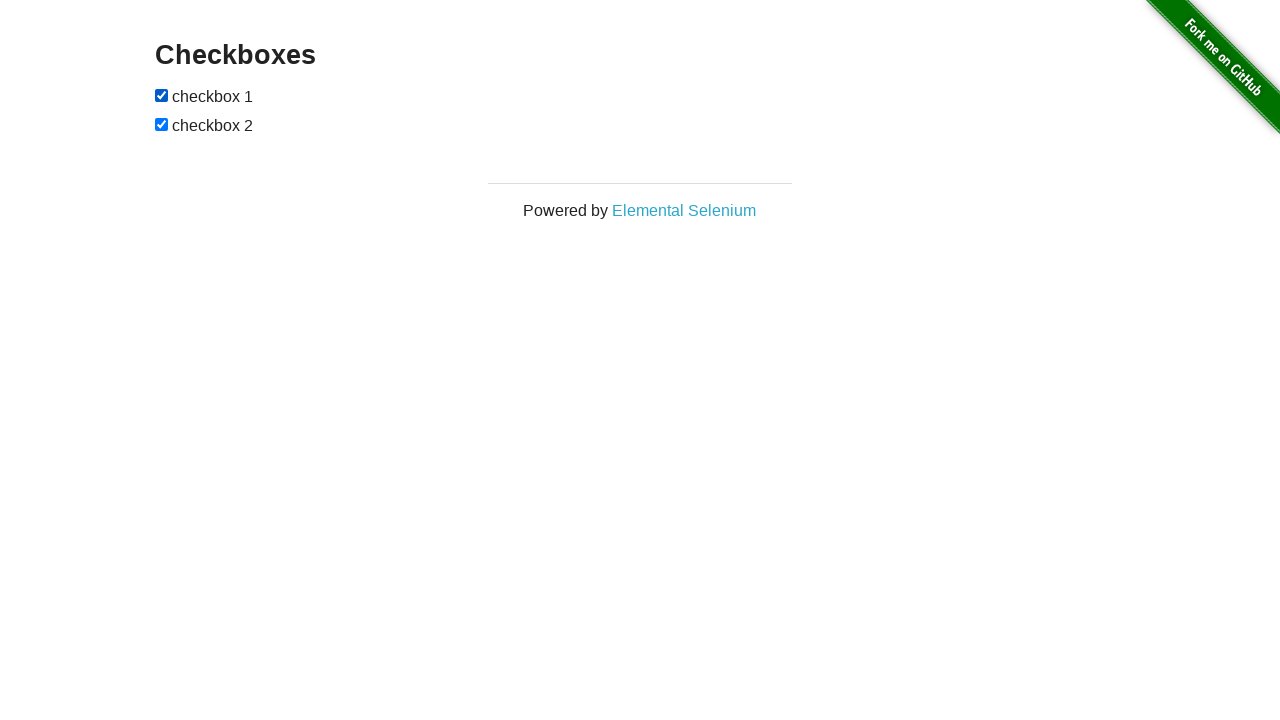